Tests drag and drop functionality by dragging a ball element into two different drop zones and verifying the drops are registered.

Starting URL: https://v1.training-support.net/selenium/drag-drop

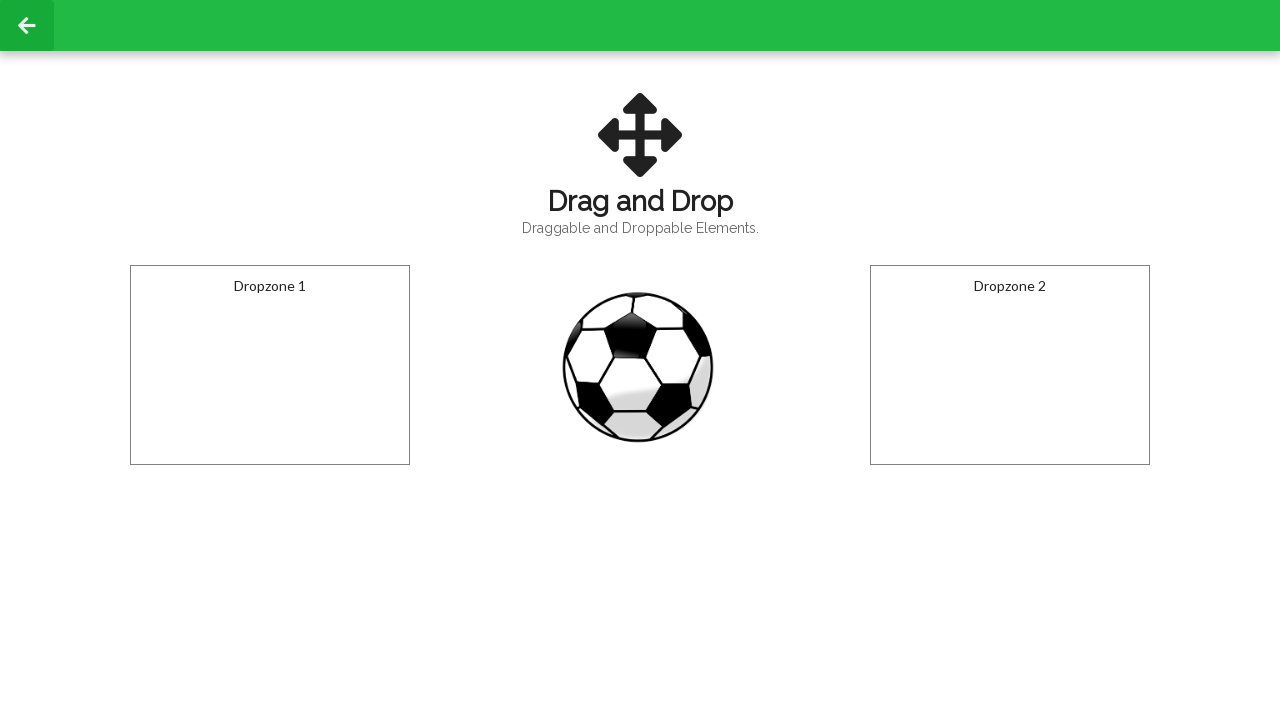

Located draggable ball element
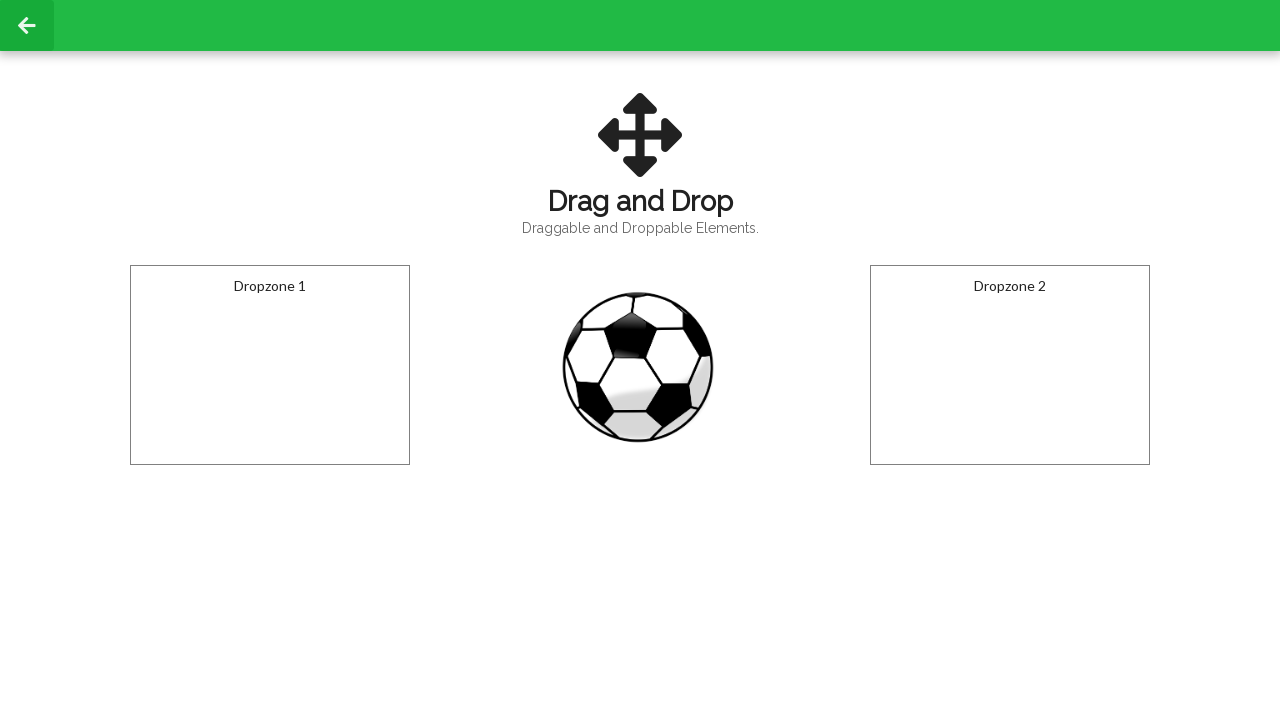

Located first dropzone
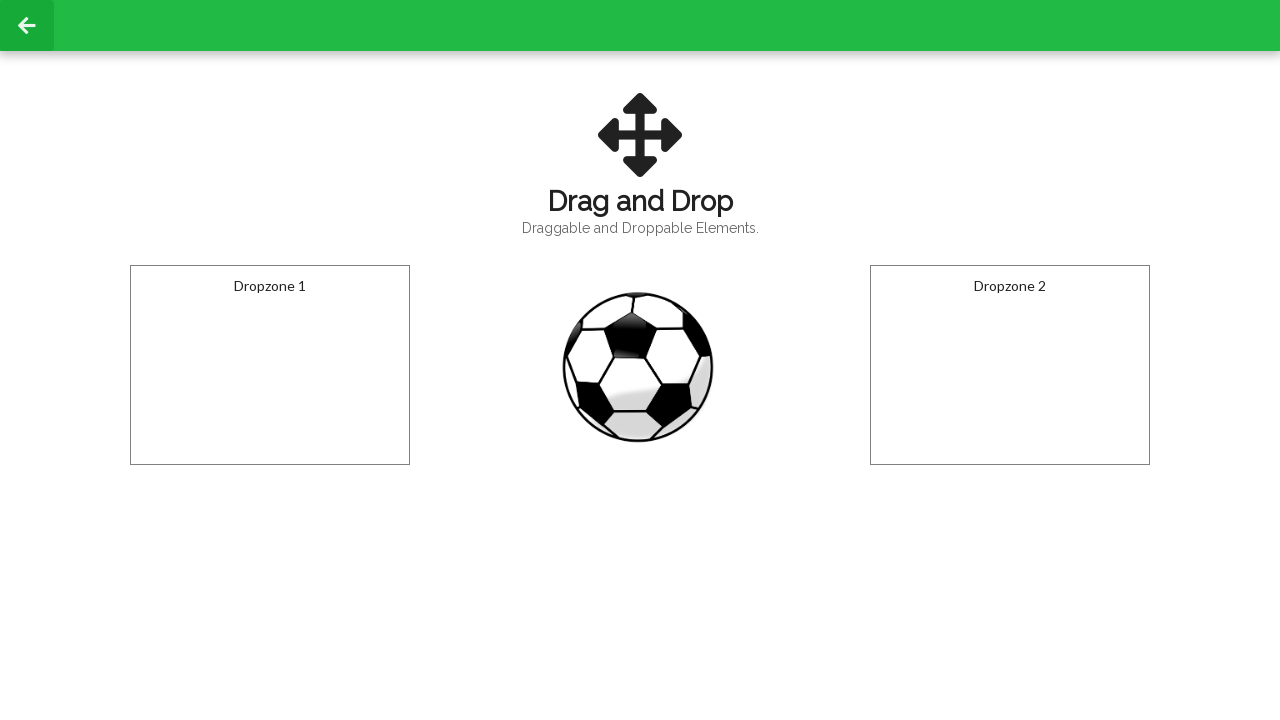

Located second dropzone
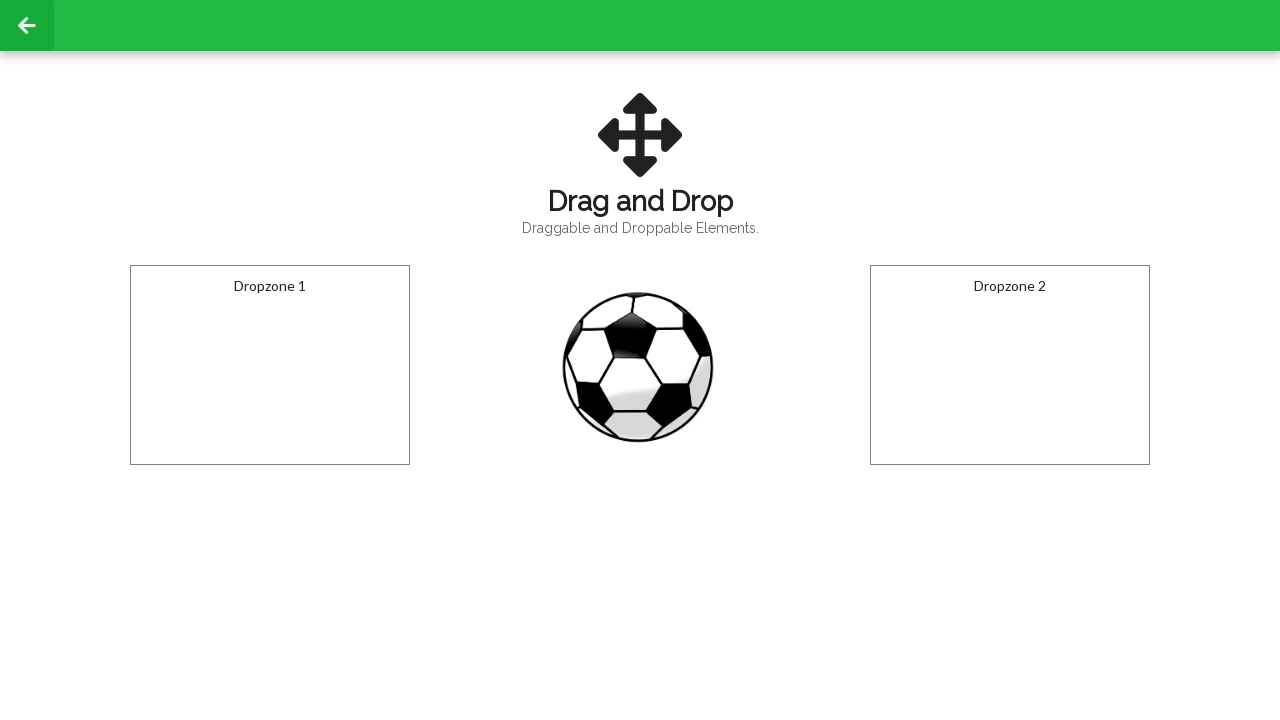

Dragged ball to first dropzone at (270, 365)
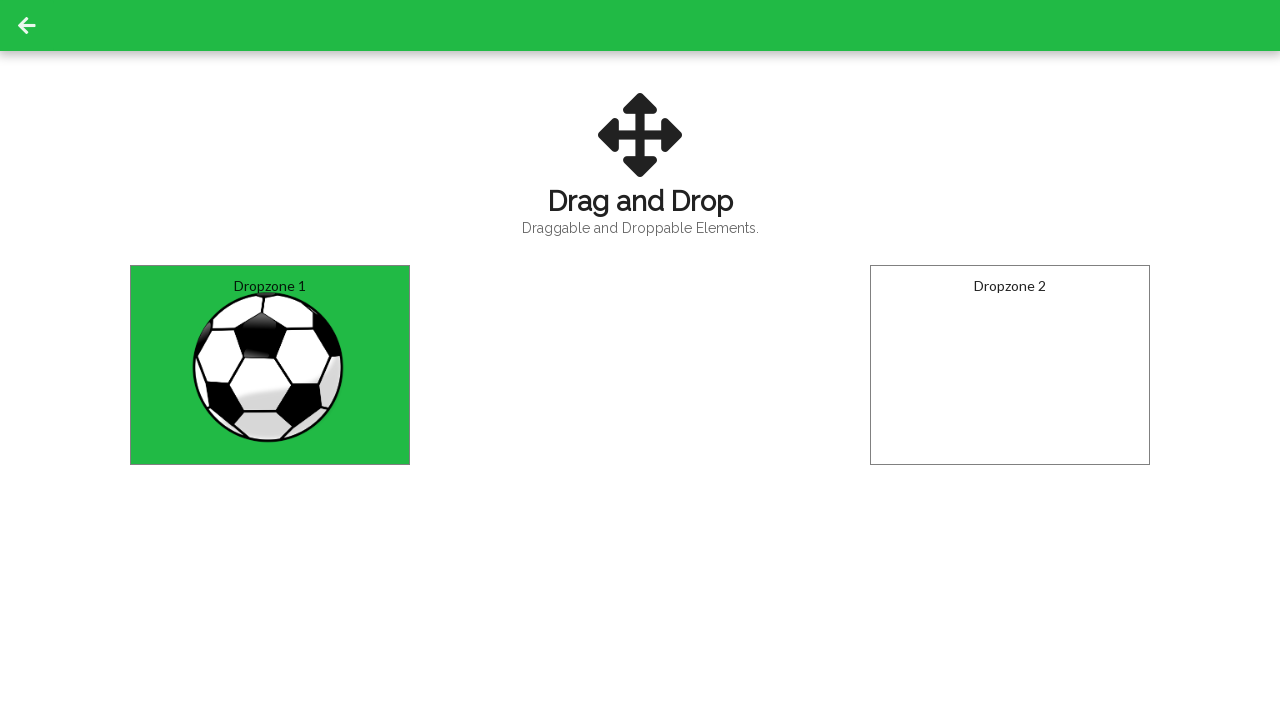

First drop registered successfully - 'Dropped!' text appeared
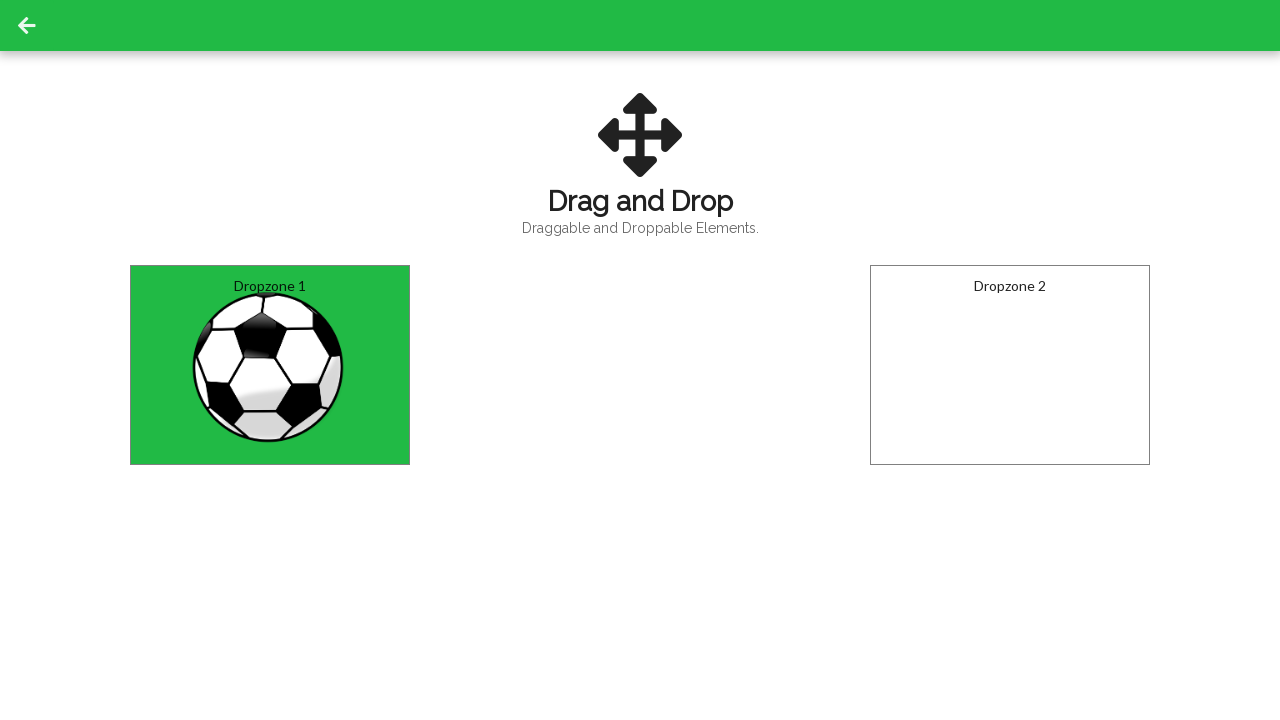

Dragged ball to second dropzone at (1010, 365)
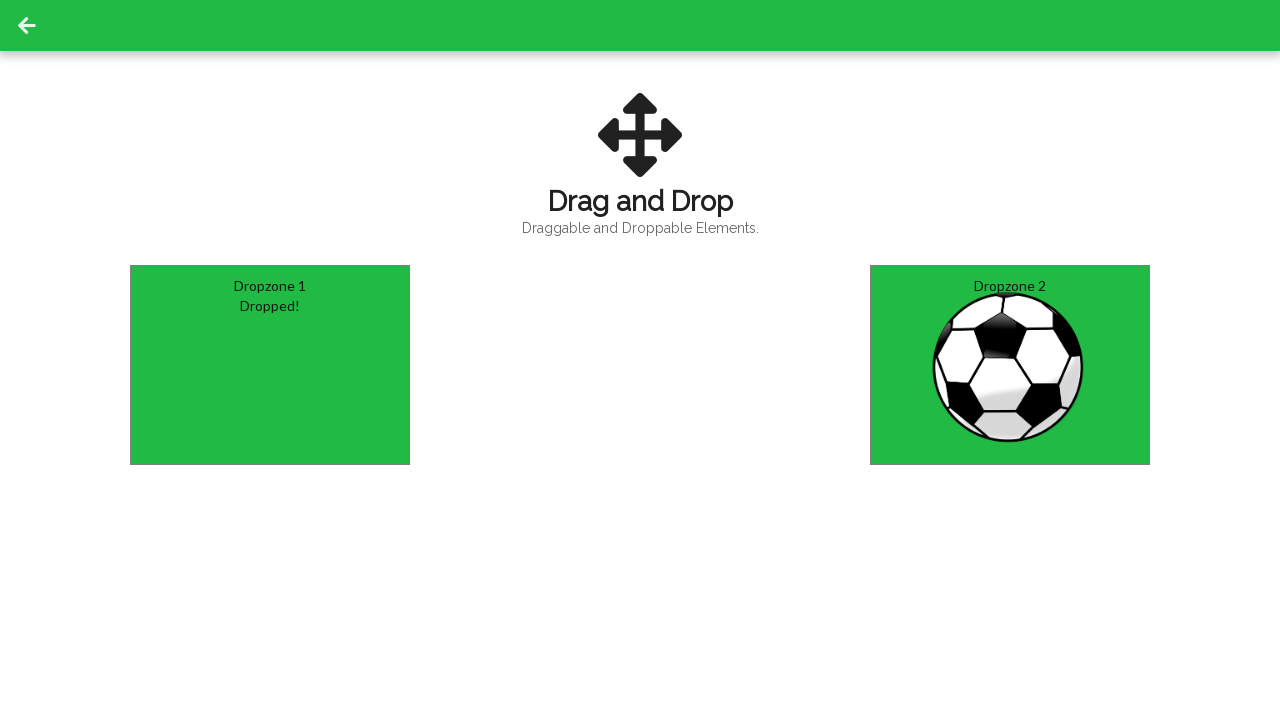

Second drop registered successfully - 'Dropped!' text appeared
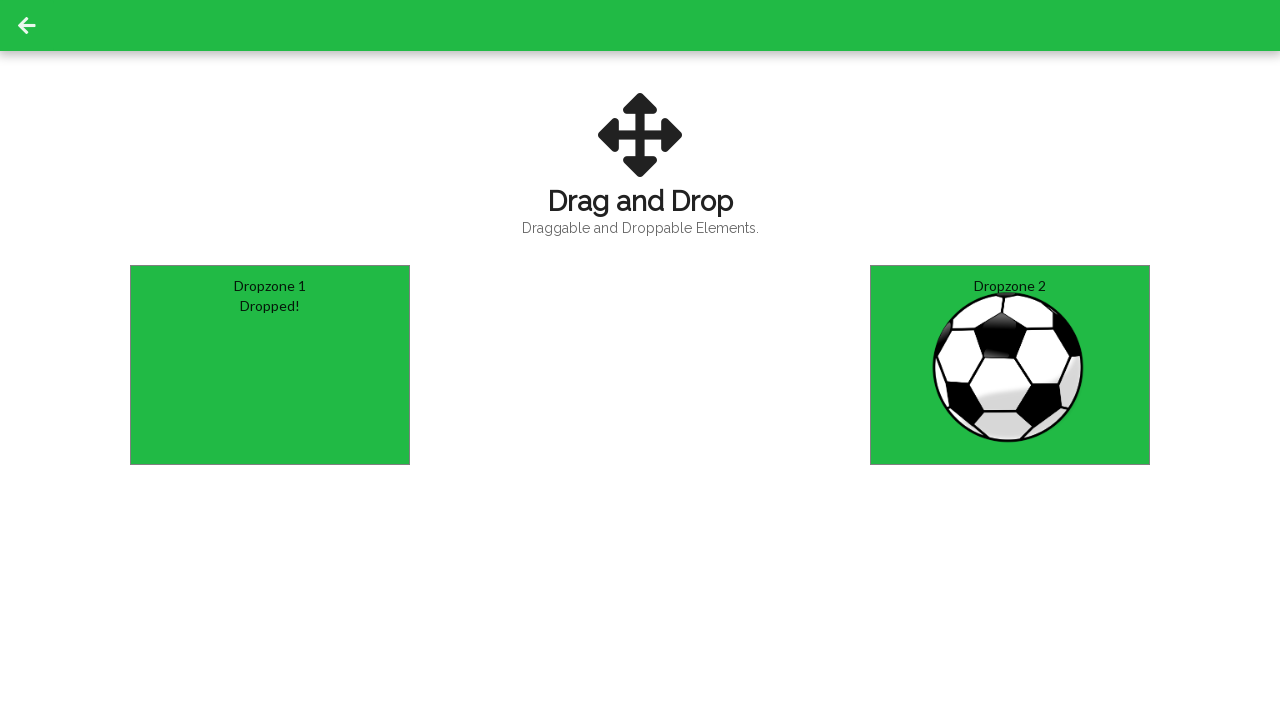

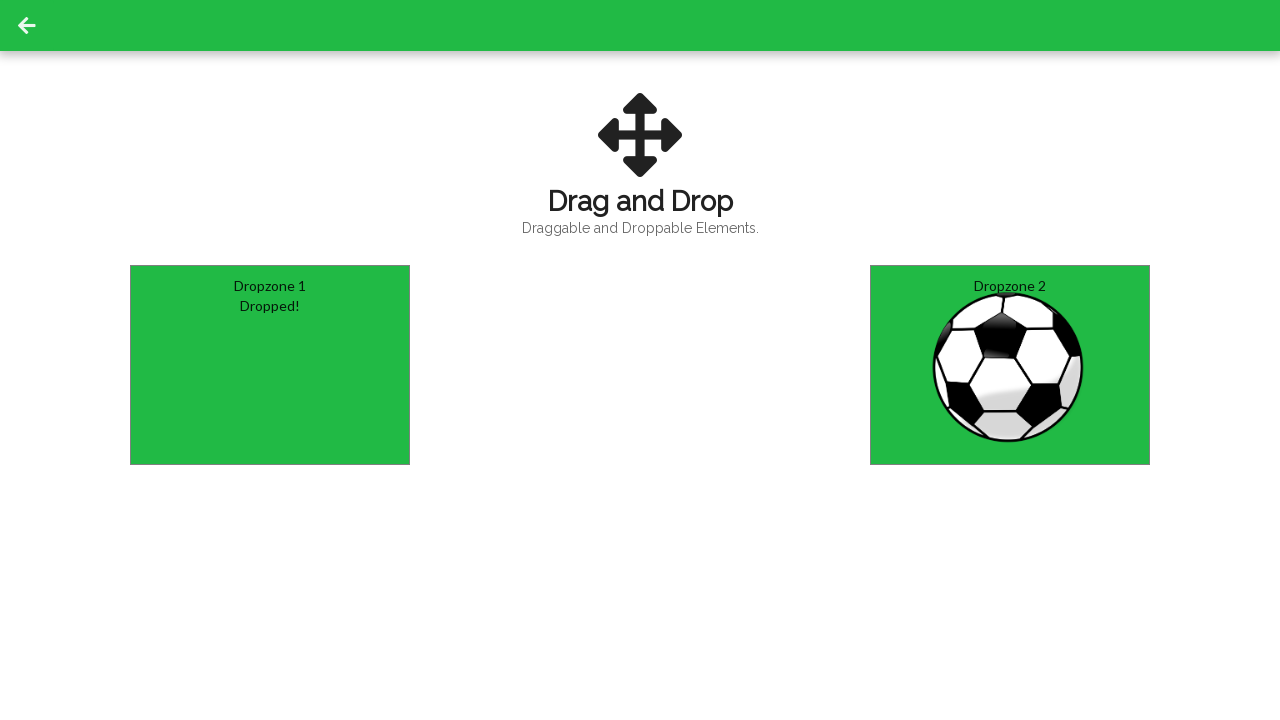